Tests dropdown selection by selecting an option by index and verifying the selection

Starting URL: http://the-internet.herokuapp.com/dropdown

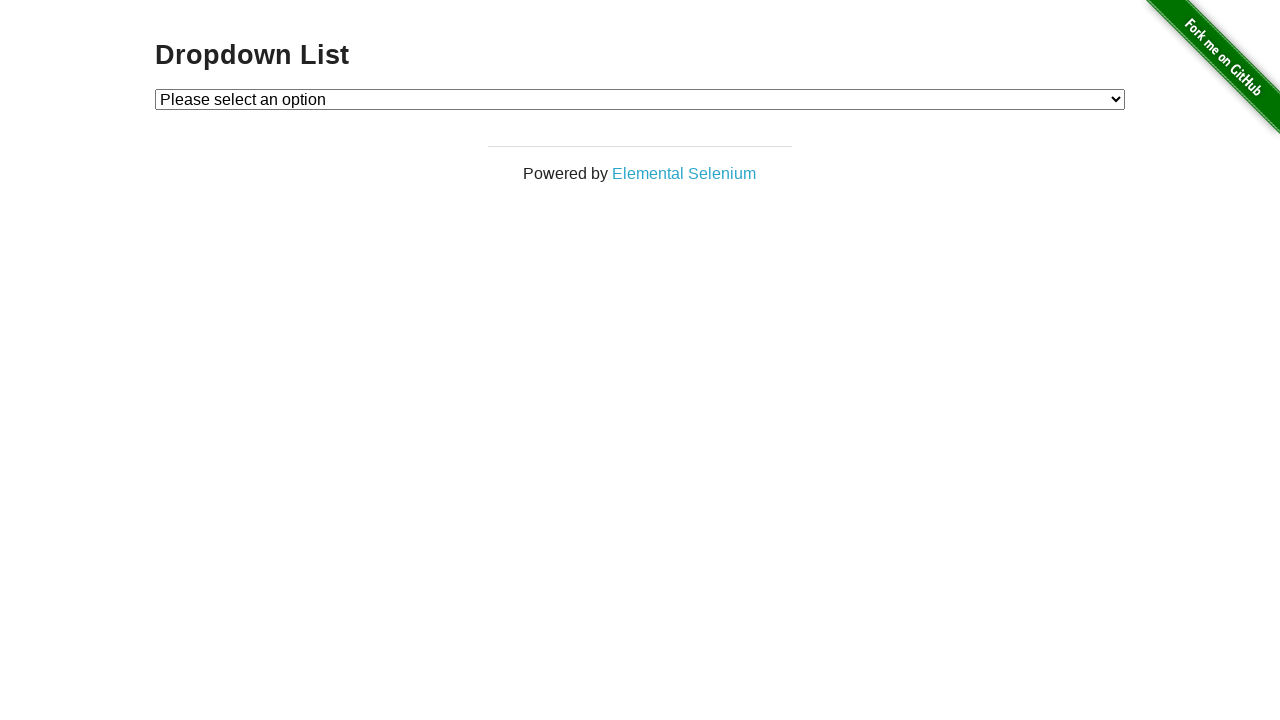

Selected 'Option 1' from dropdown by index 1 on #dropdown
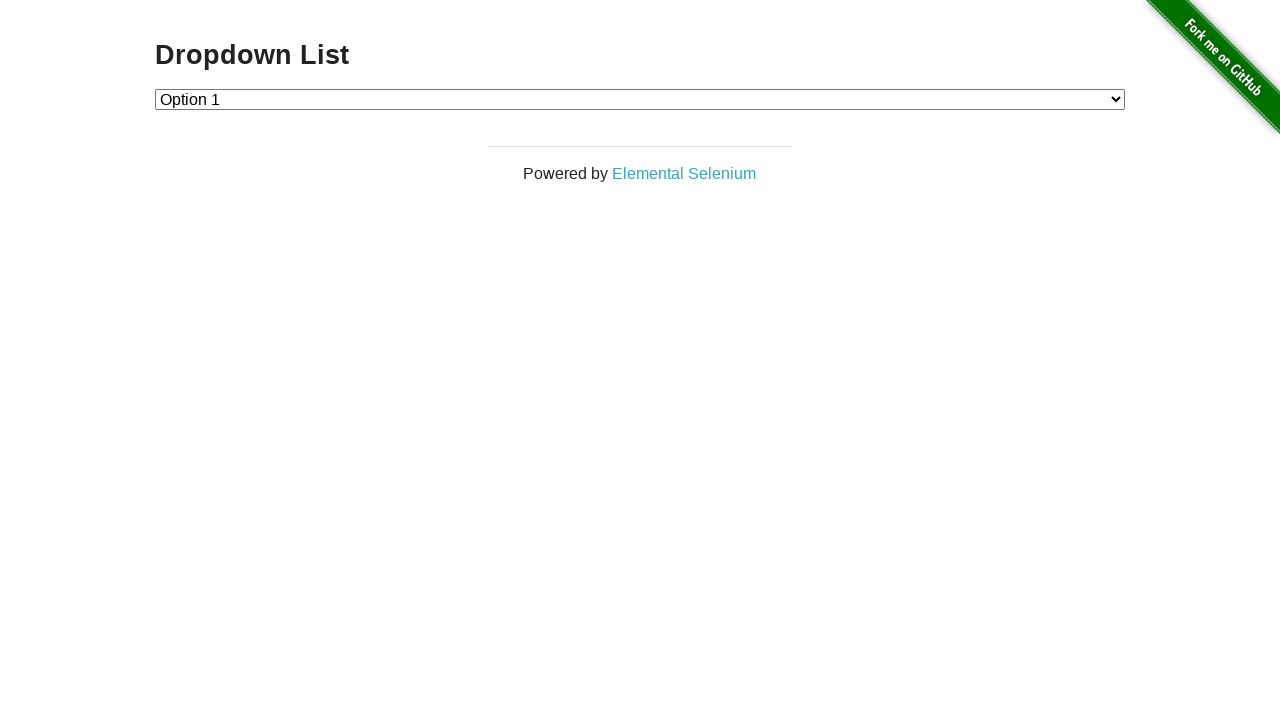

Retrieved text of selected dropdown option
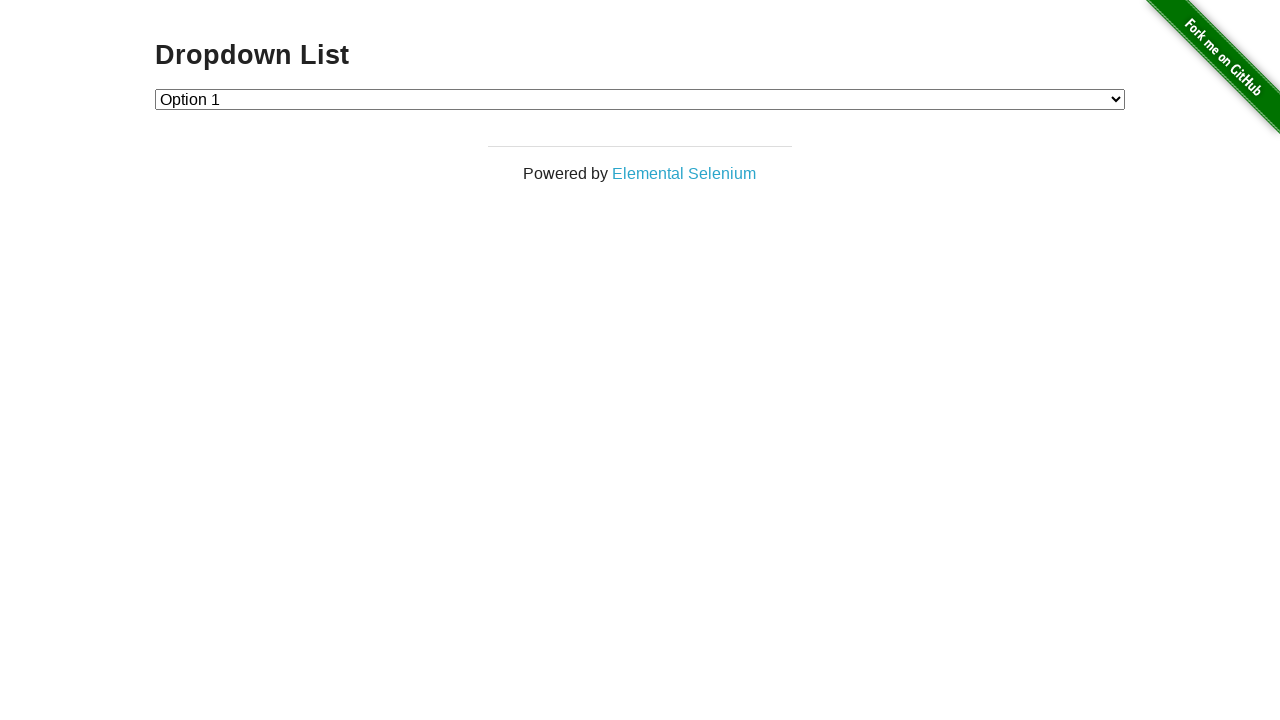

Verified selected option text matches 'Option 1'
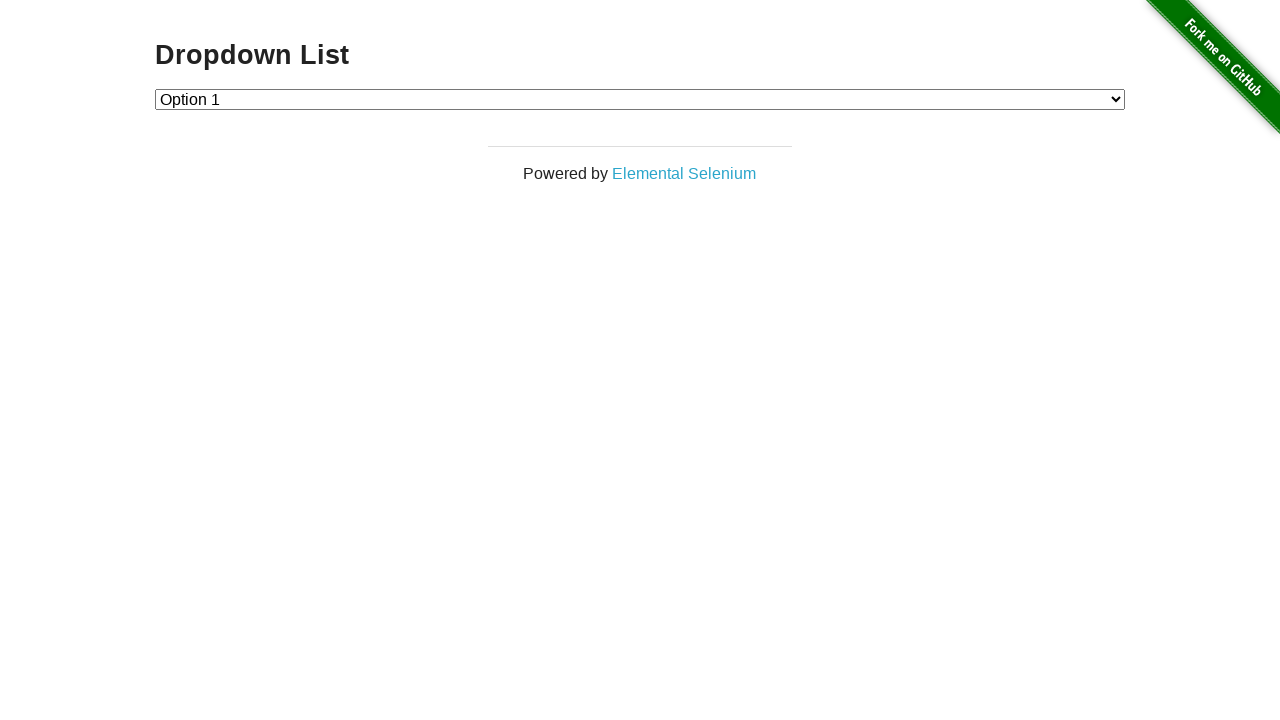

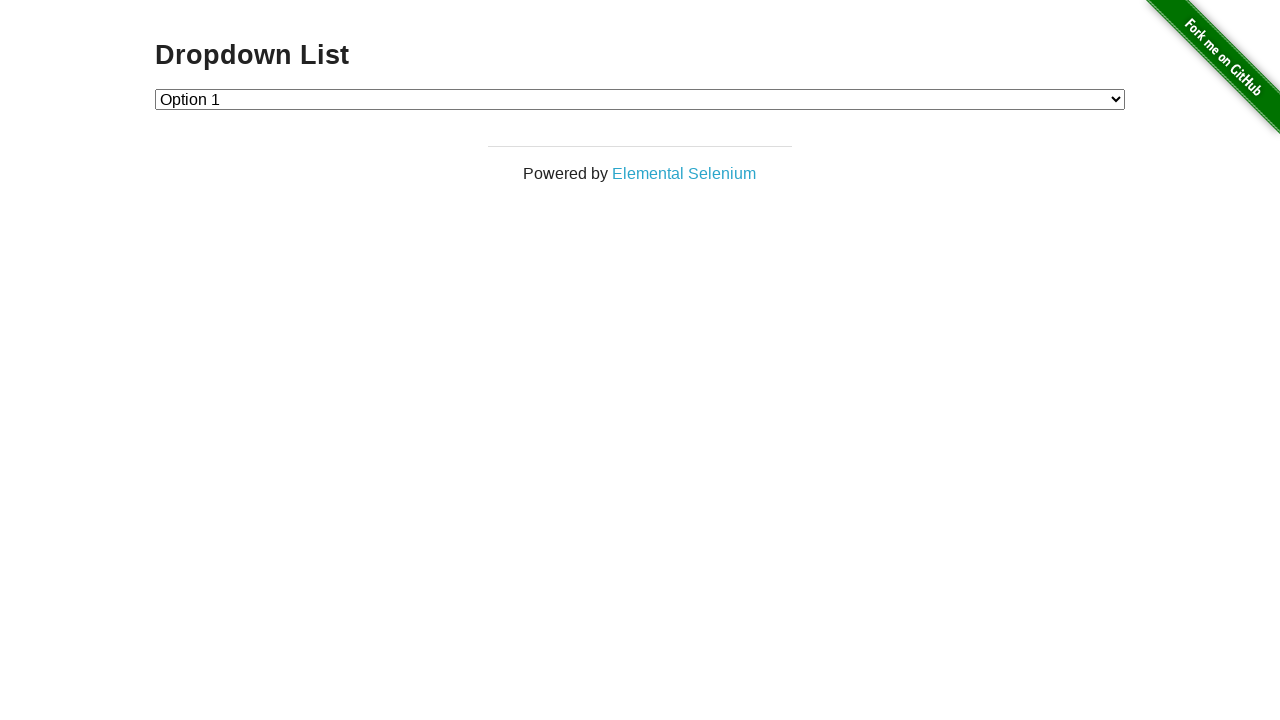